Tests the search functionality on Python.org by entering "pycon" in the search box and submitting the search form, then verifying results are found.

Starting URL: http://www.python.org

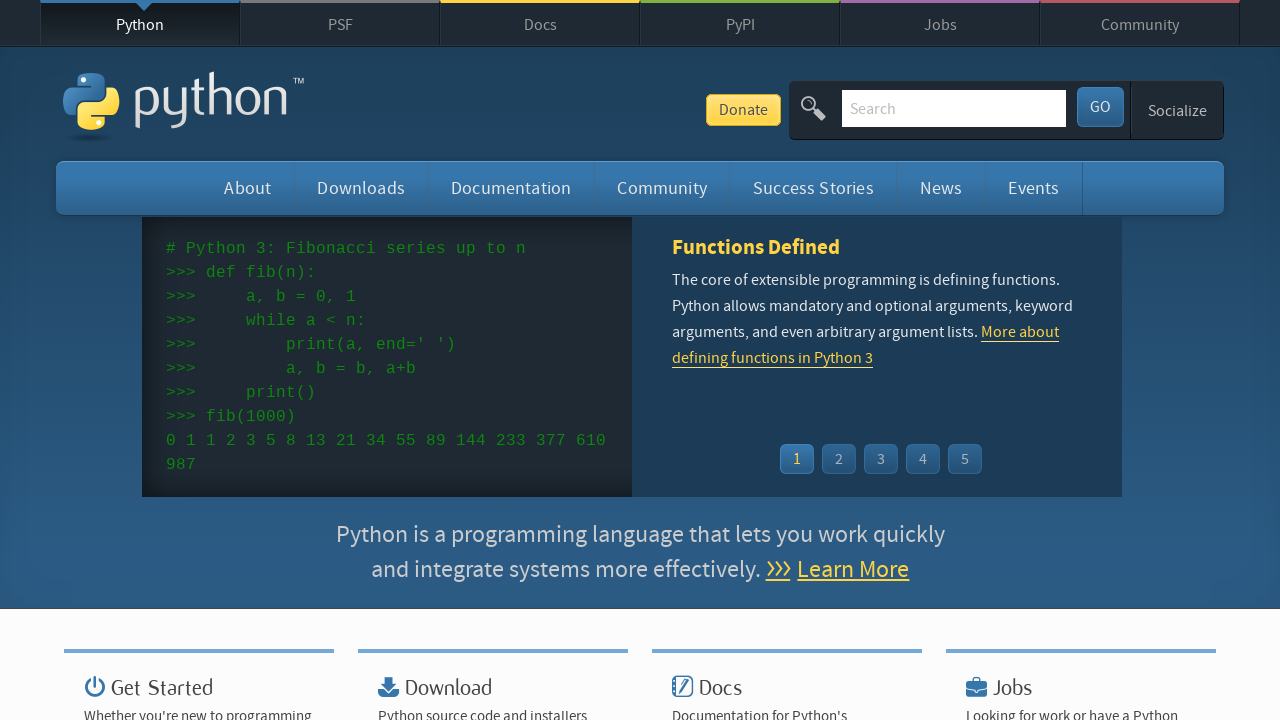

Verified page title contains 'Python'
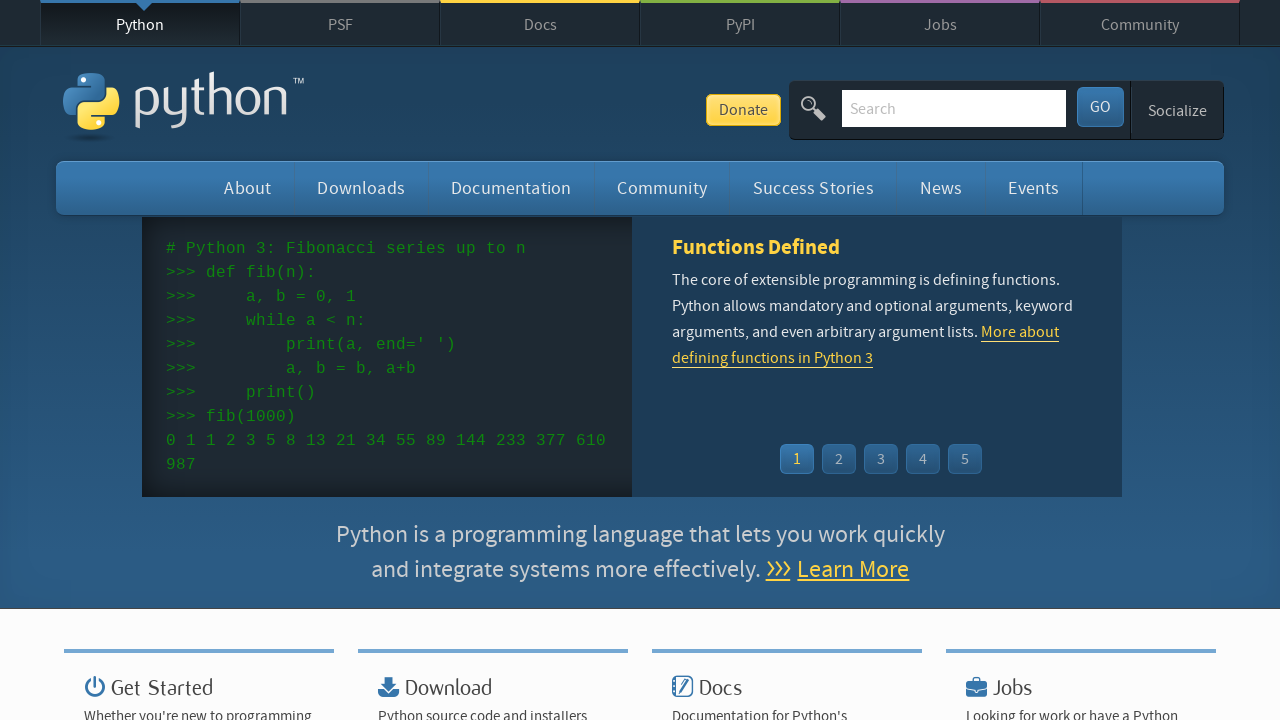

Cleared the search input field on input[name='q']
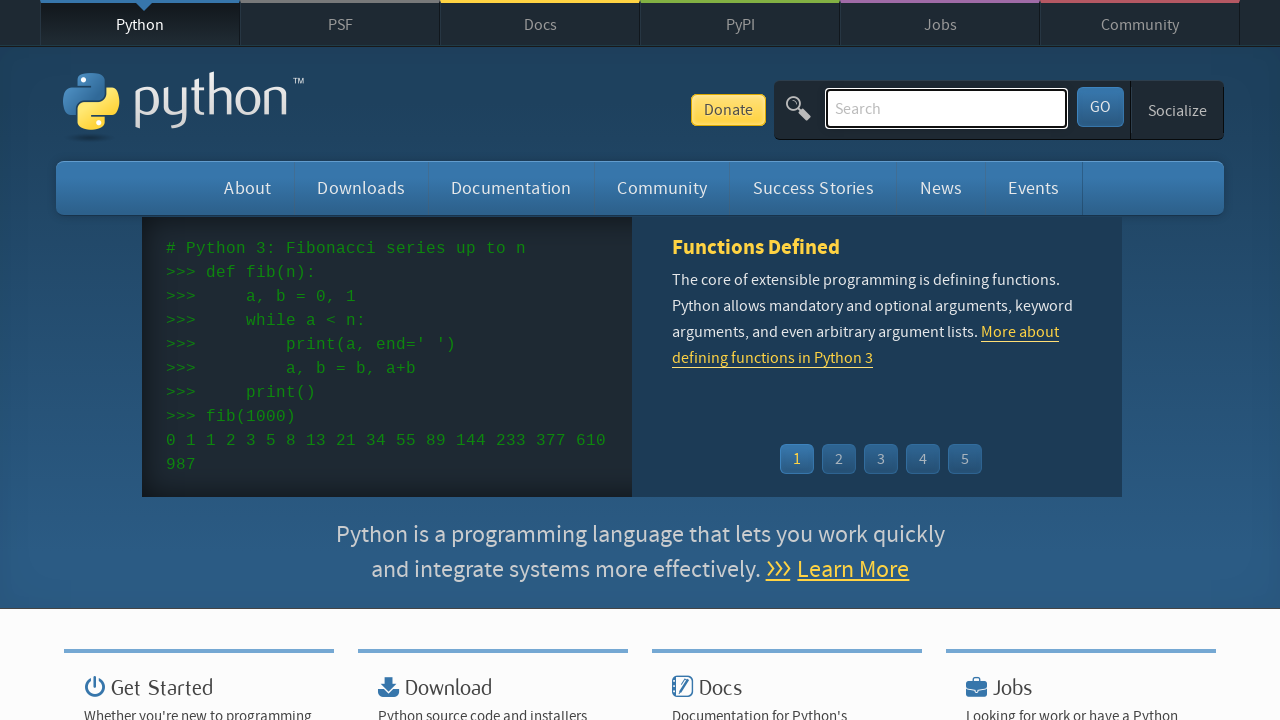

Entered 'pycon' in the search field on input[name='q']
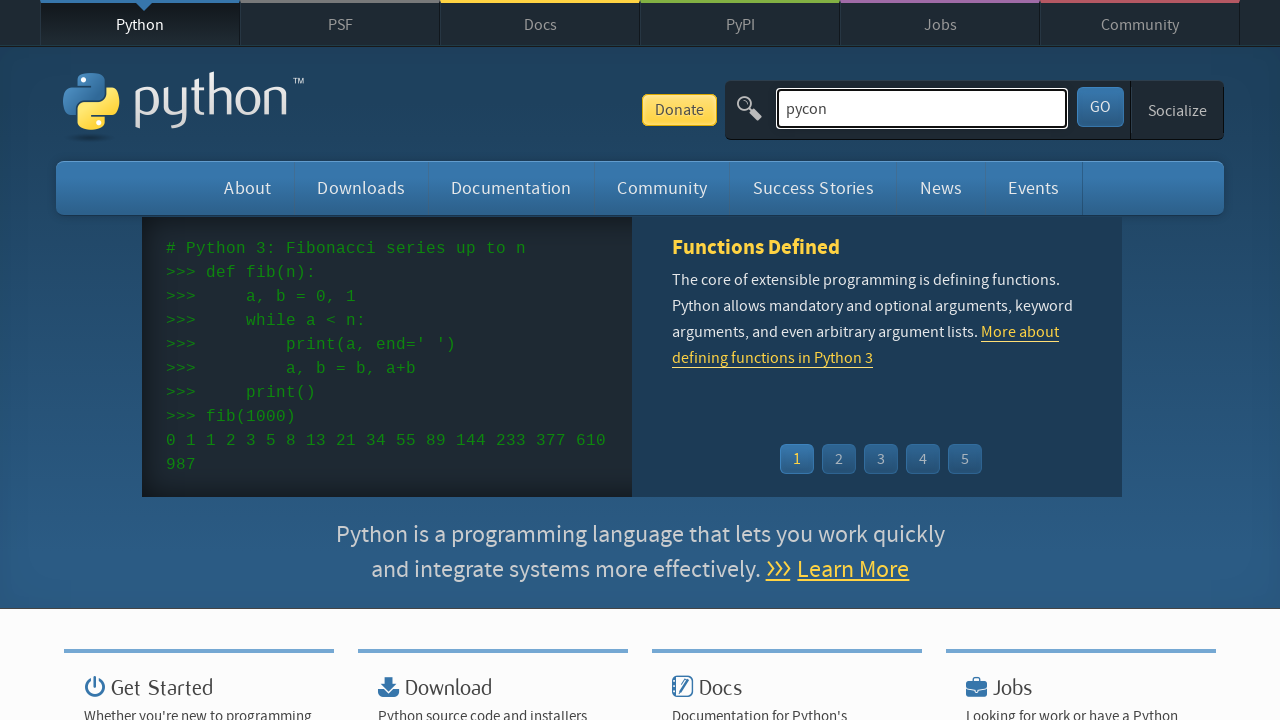

Submitted search form by pressing Enter on input[name='q']
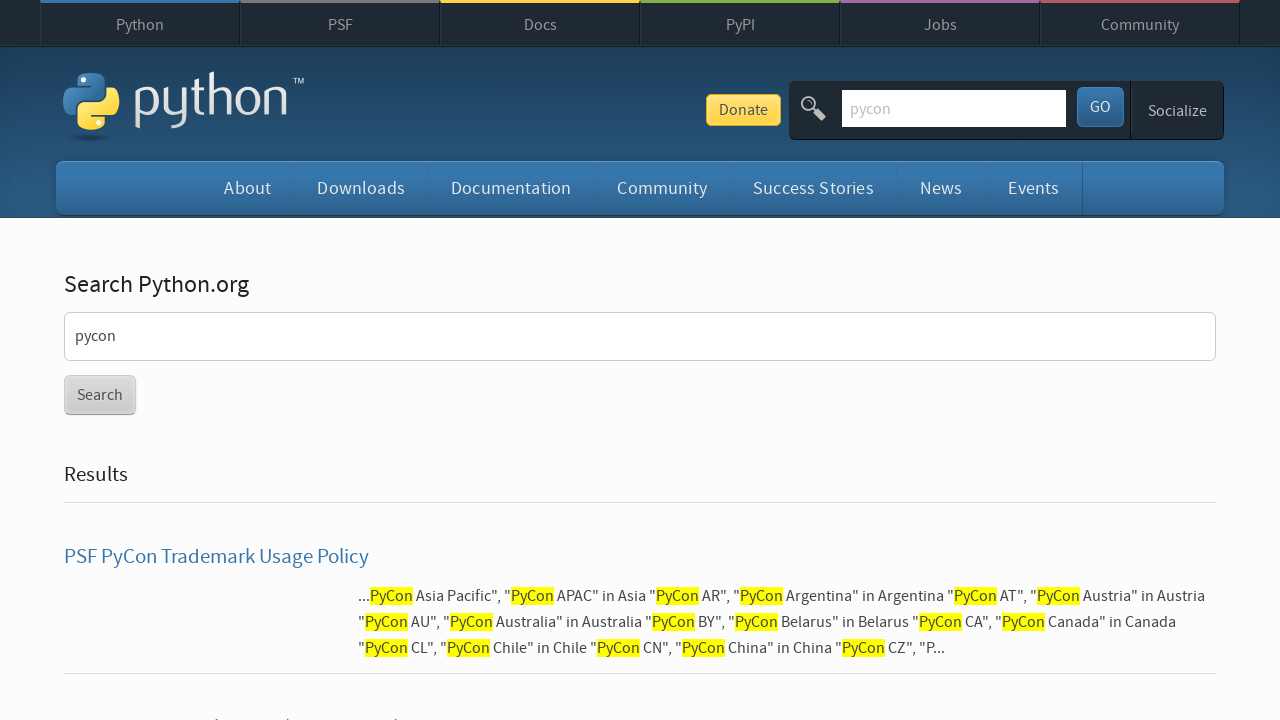

Waited for page to reach networkidle state
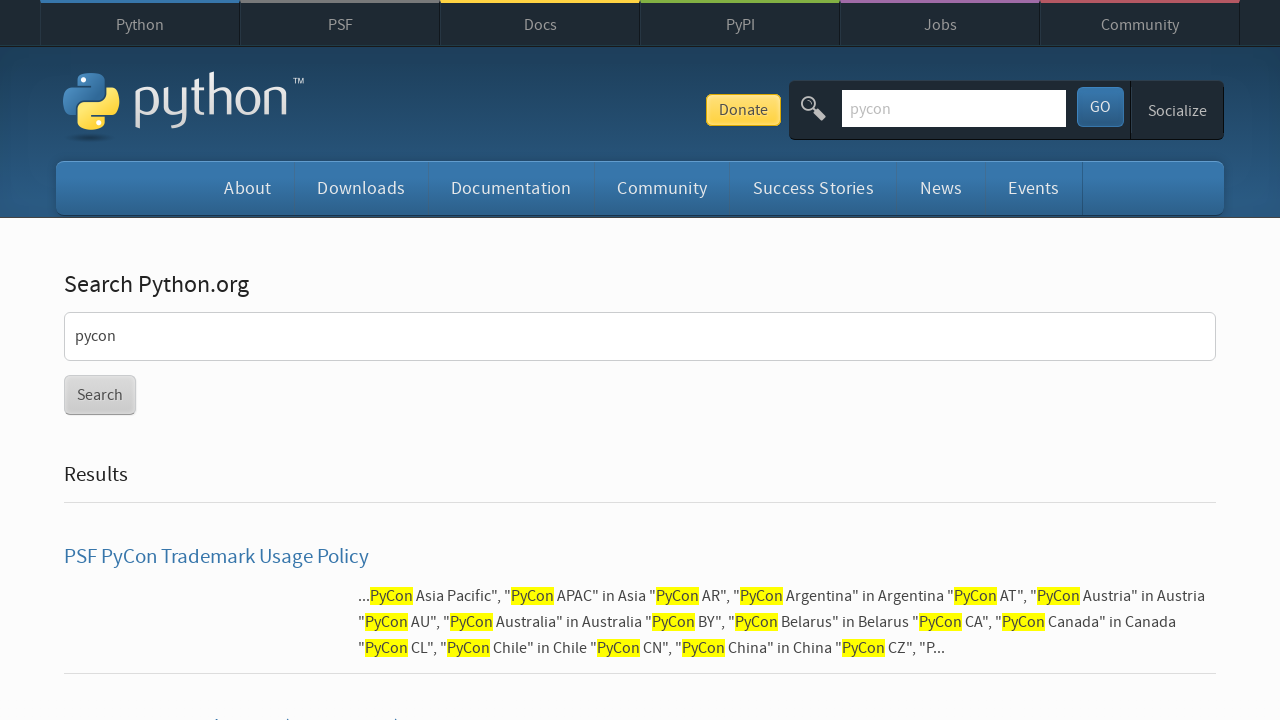

Verified search results were found (no 'No results found' message)
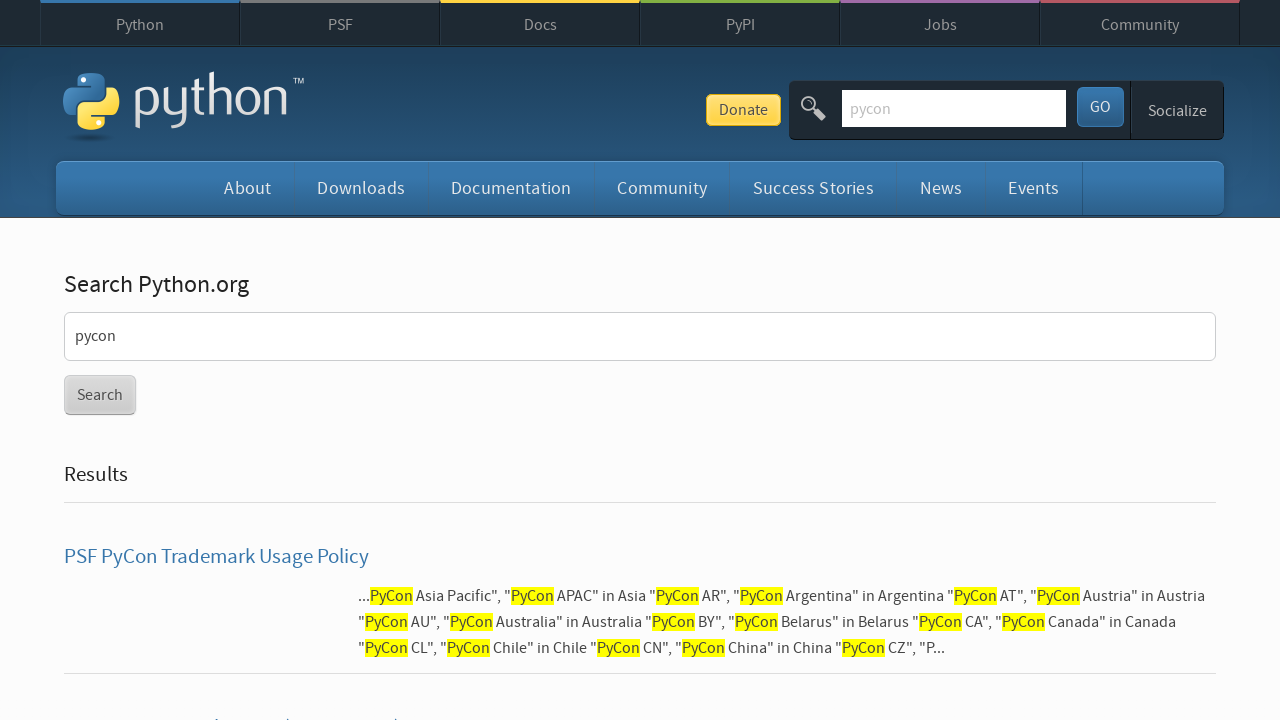

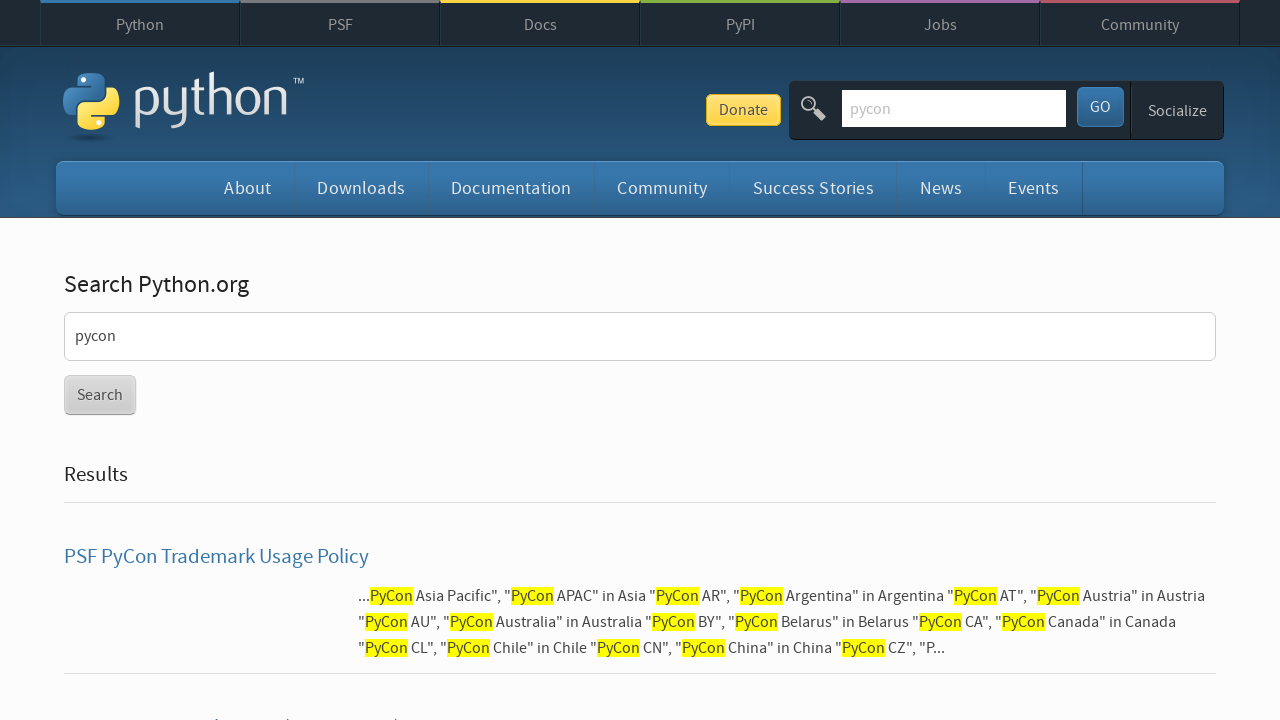